Tests radio button selection by clicking through all three radio button options sequentially

Starting URL: https://rahulshettyacademy.com/AutomationPractice/

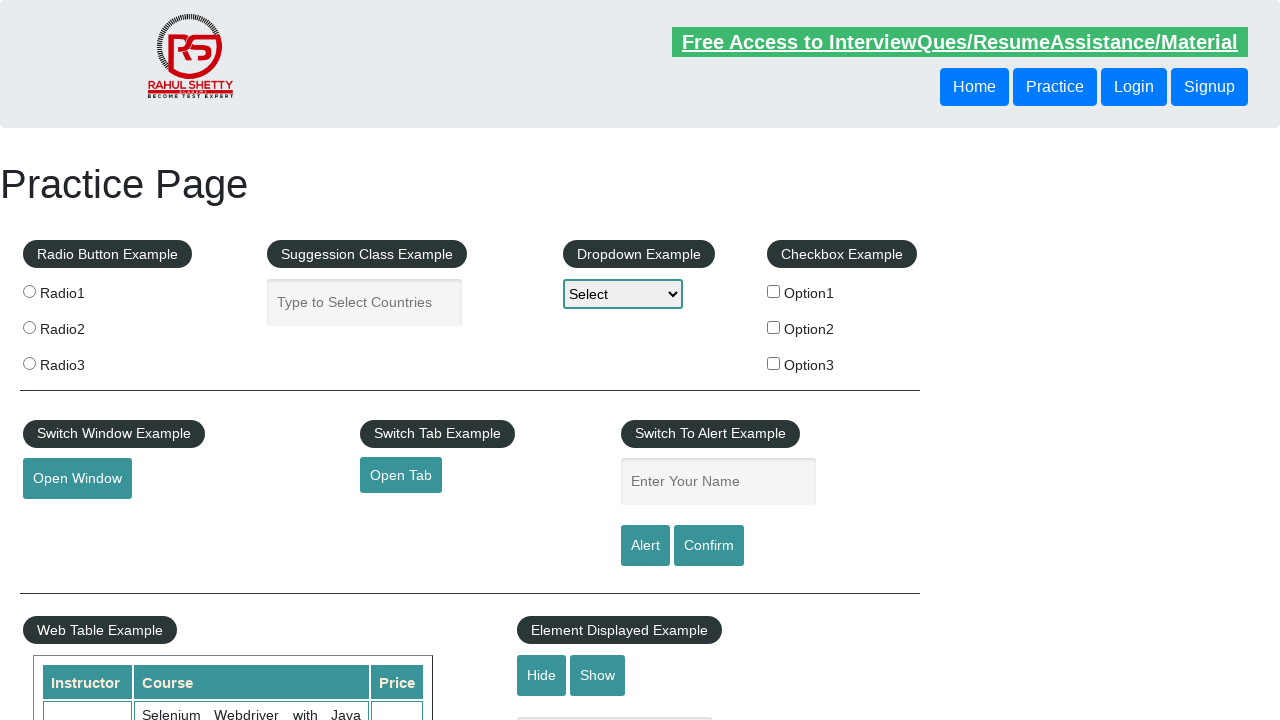

Clicked radio button 1 at (29, 291) on input[value='radio1']
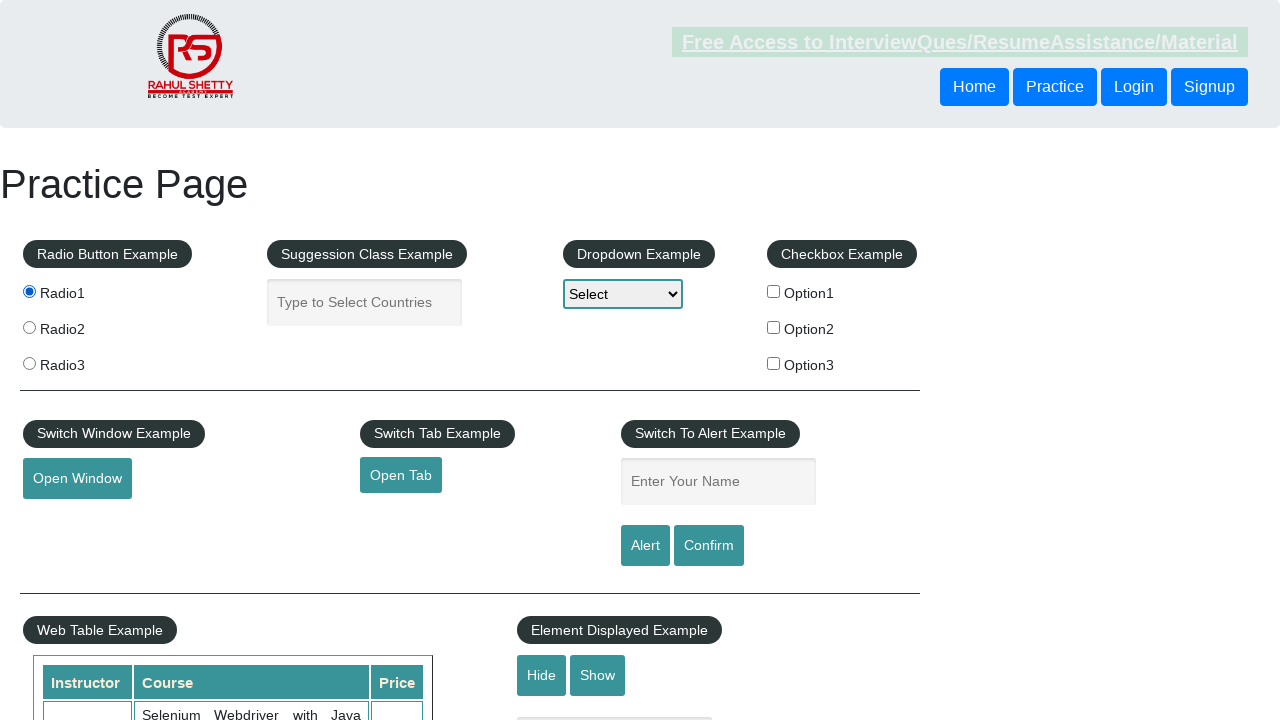

Clicked radio button 2 at (29, 327) on input[value='radio2']
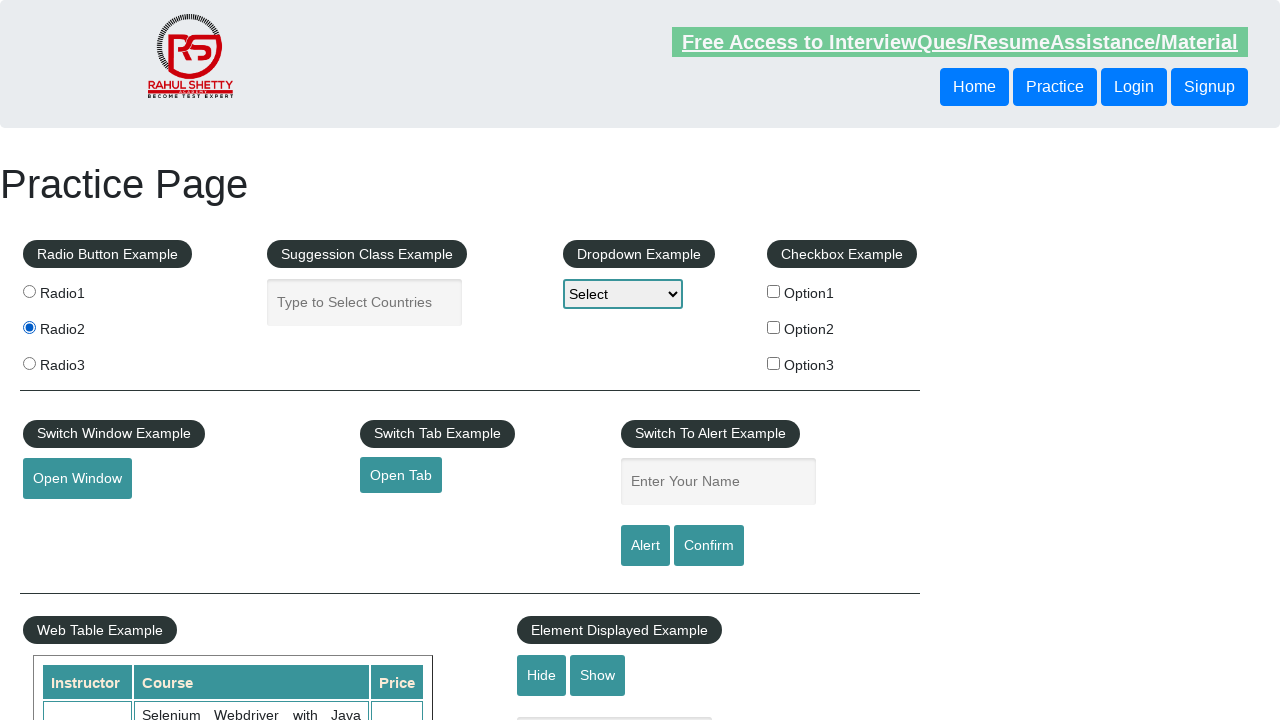

Clicked radio button 3 at (29, 363) on input[value='radio3']
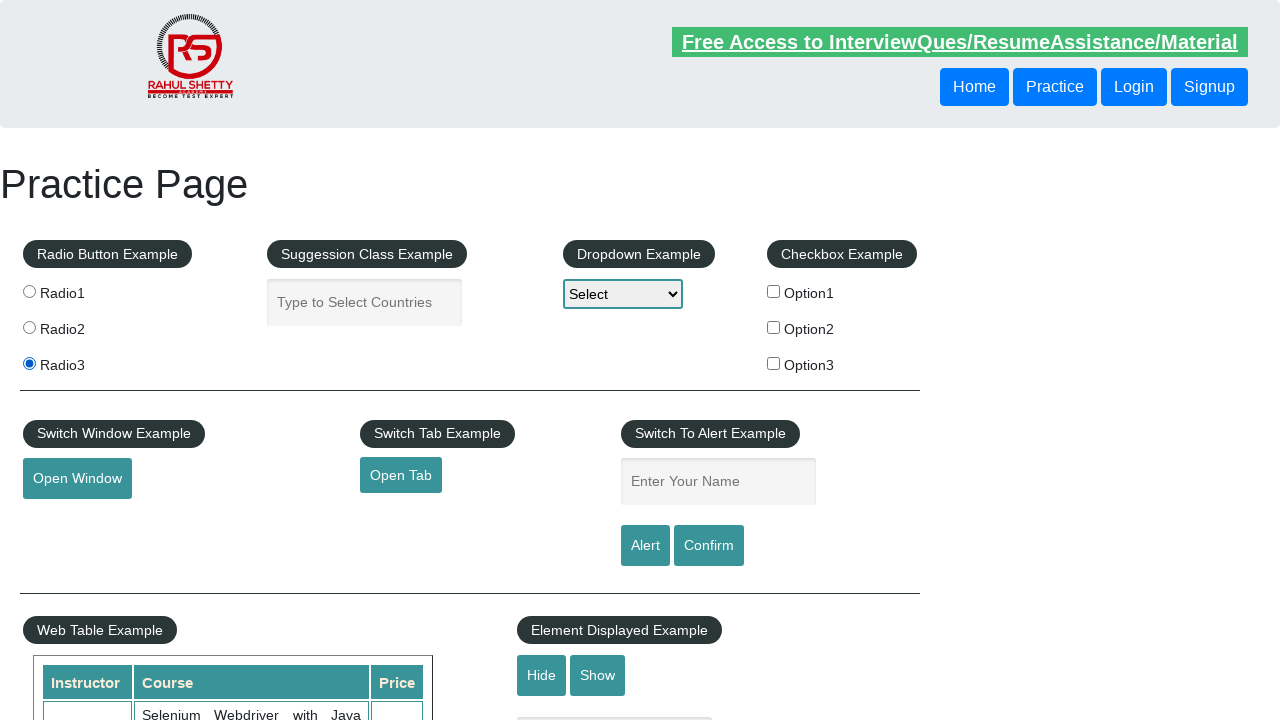

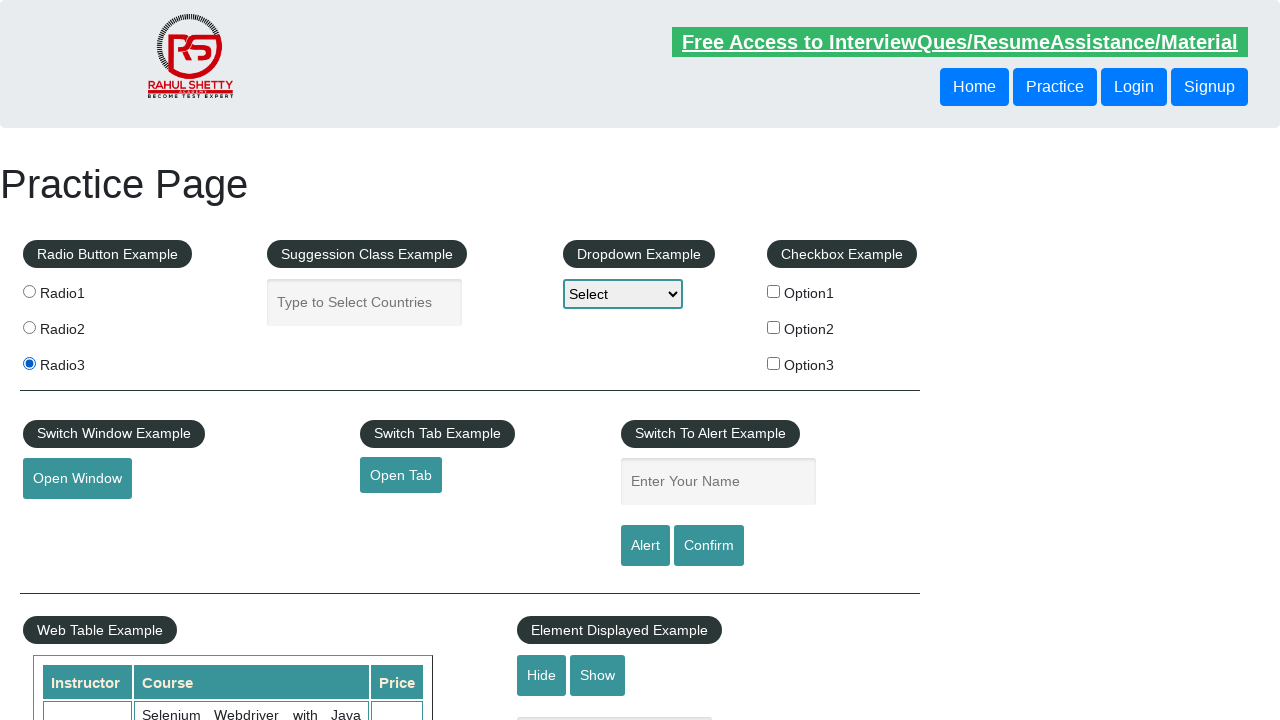